Tests removing an item from the todo list by adding an item, then clicking the delete button to remove it.

Starting URL: https://demo.playwright.dev/todomvc

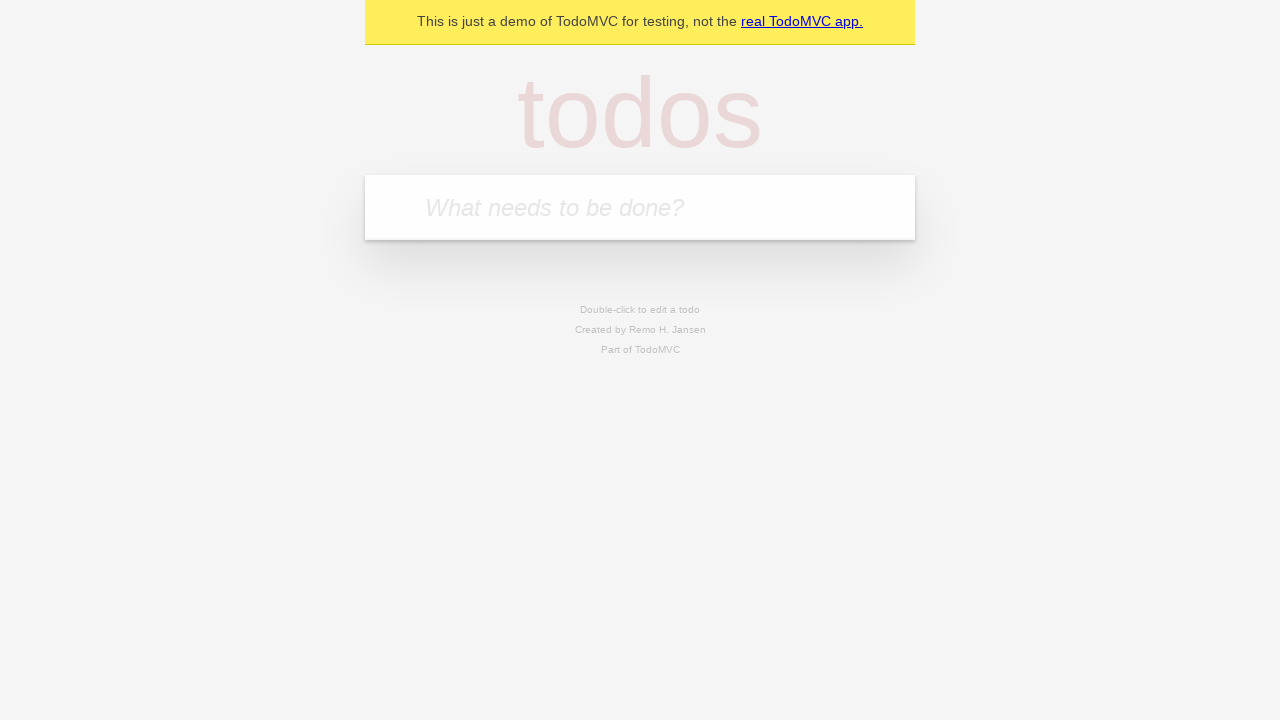

Filled todo input with 'hello' on input.new-todo
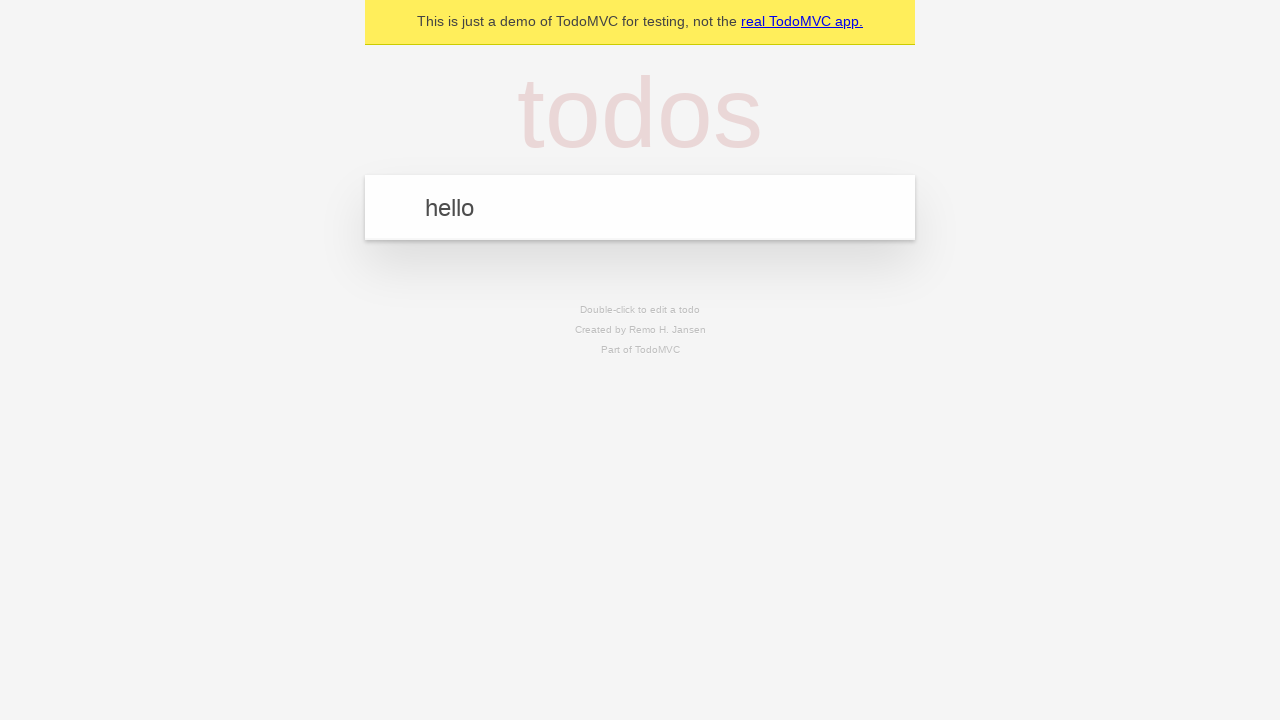

Pressed Enter to add item to todo list on input.new-todo
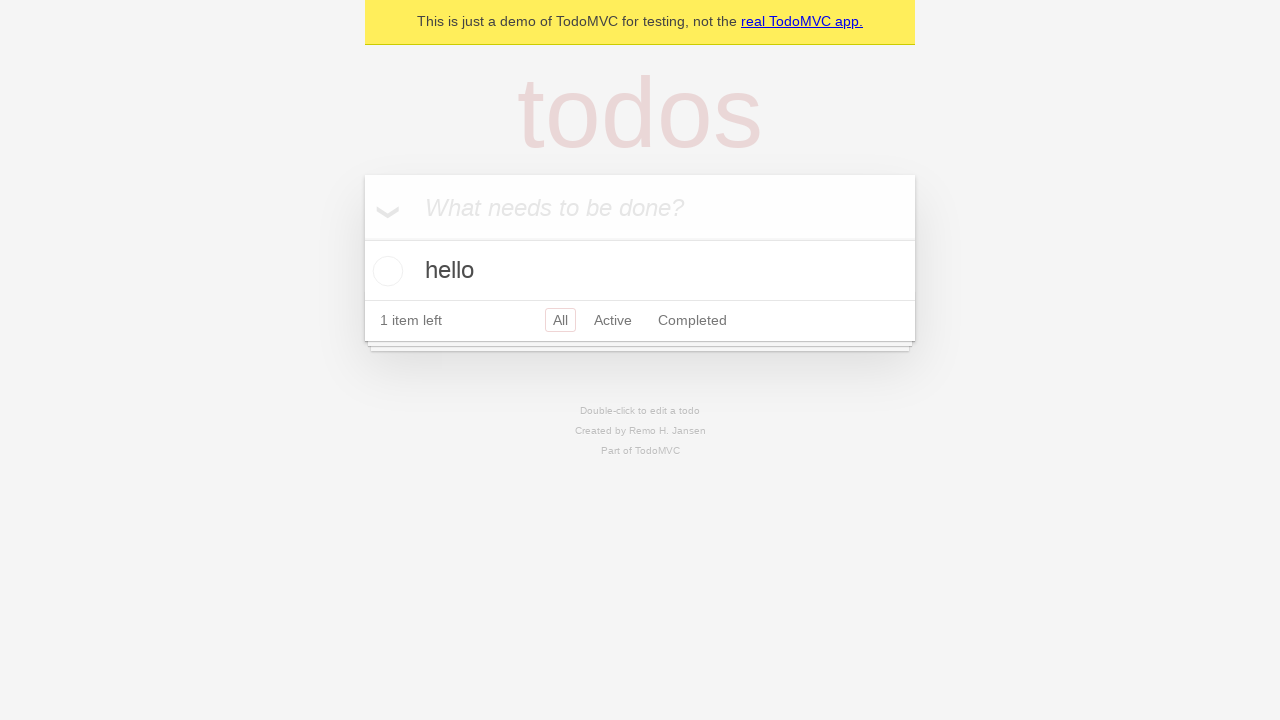

Todo item appeared in the list
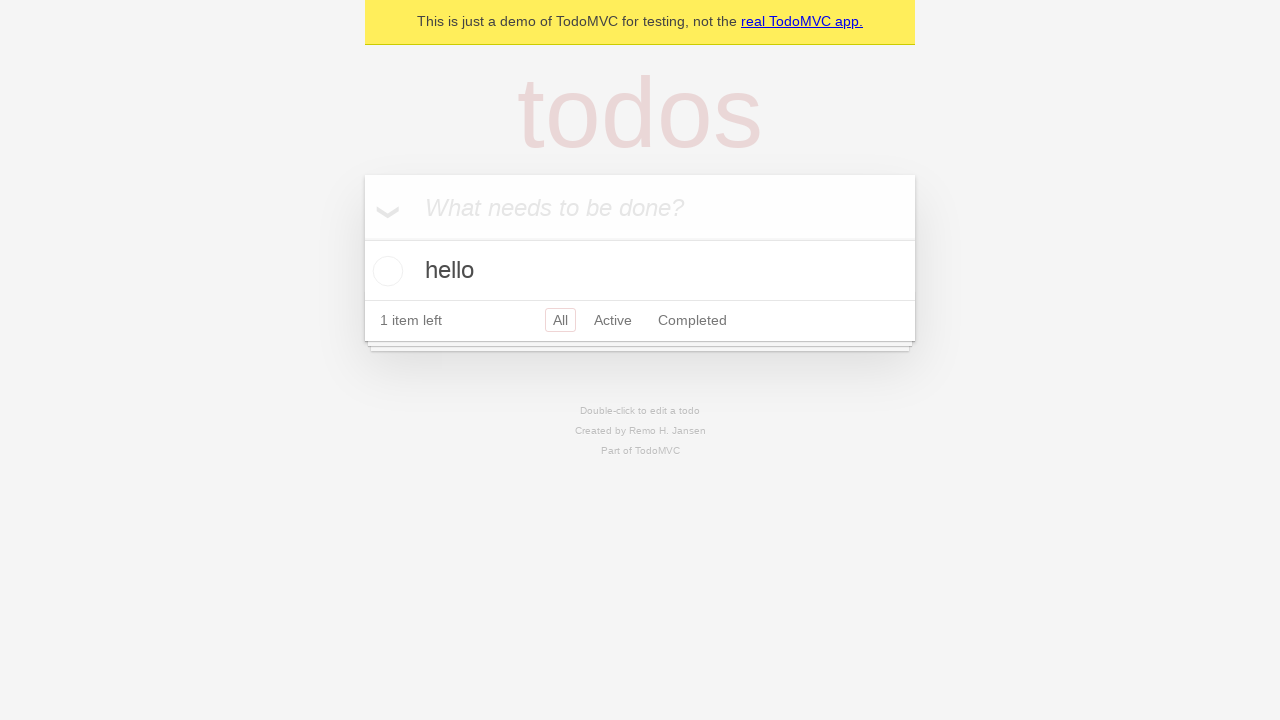

Hovered over todo item to reveal delete button at (640, 271) on li[data-testid="todo-item"]
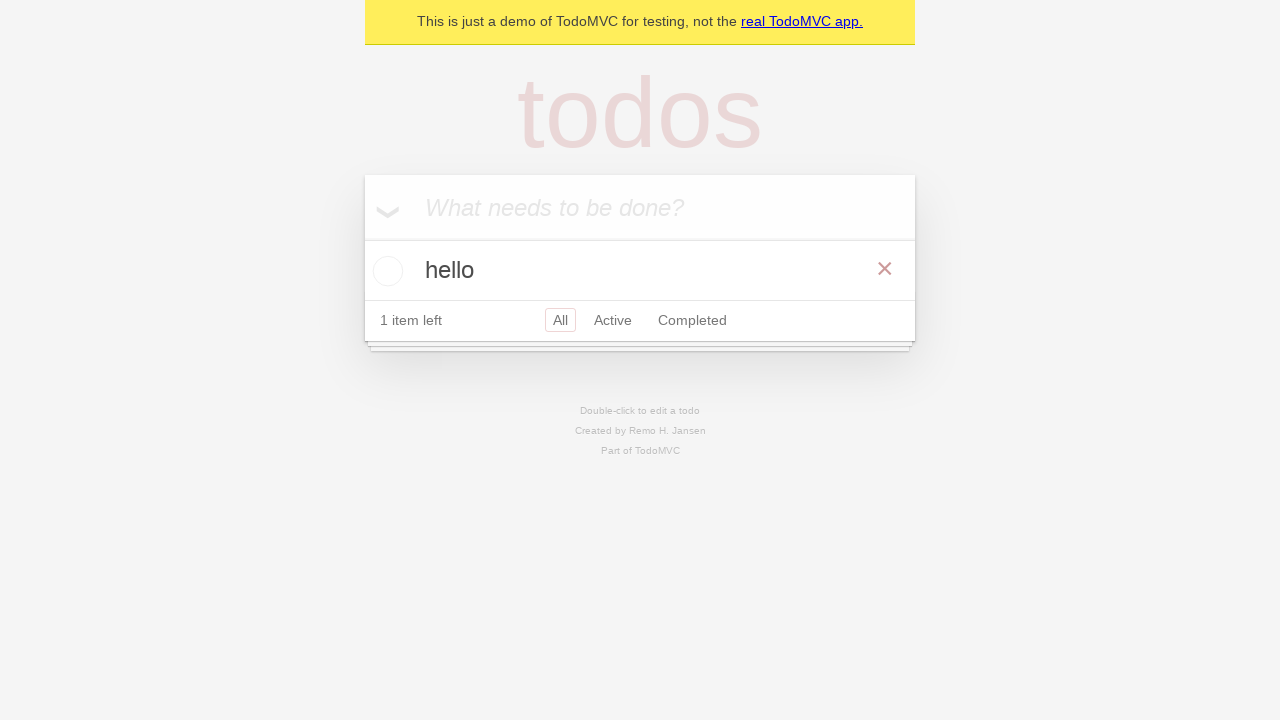

Clicked delete button to remove item at (885, 269) on button.destroy
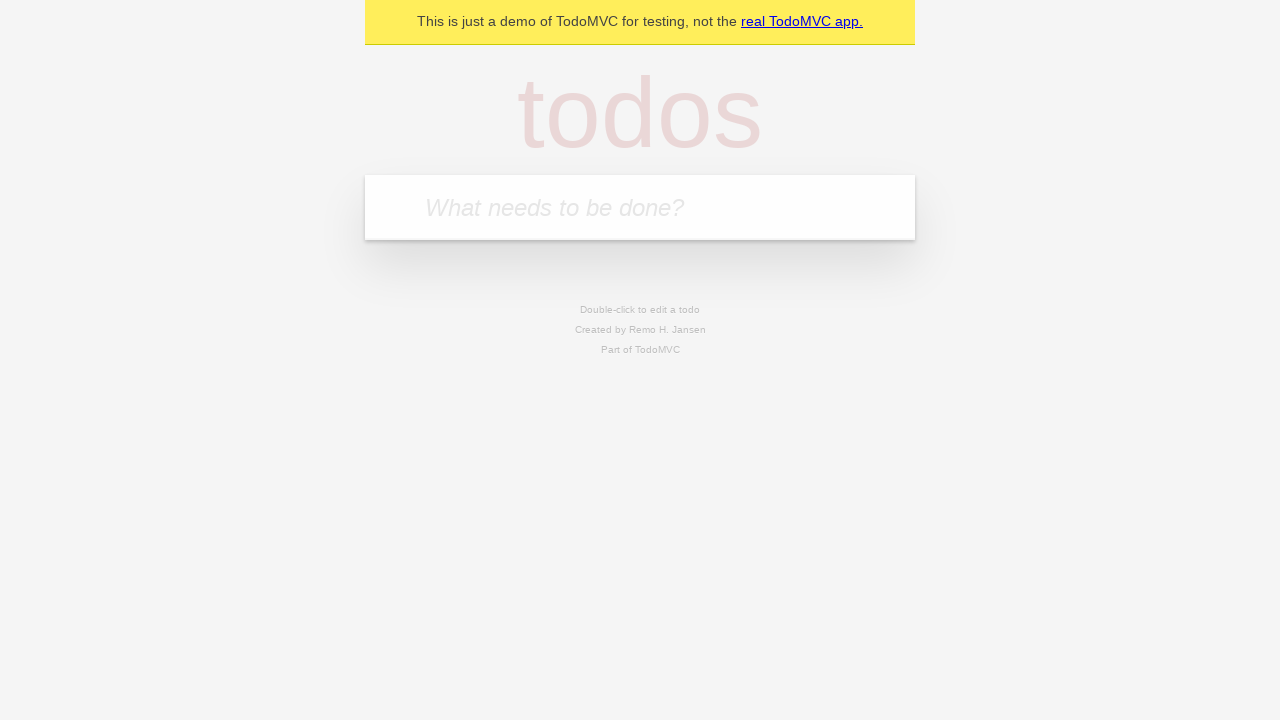

Todo item was successfully removed from list
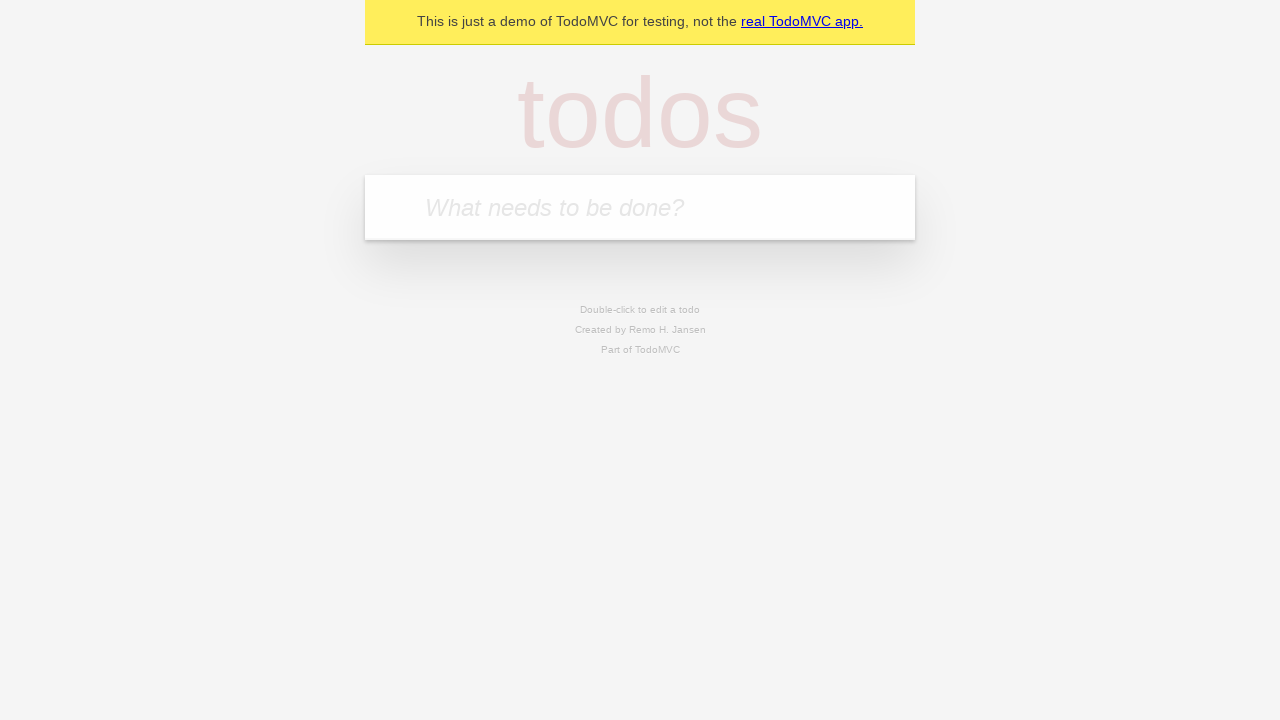

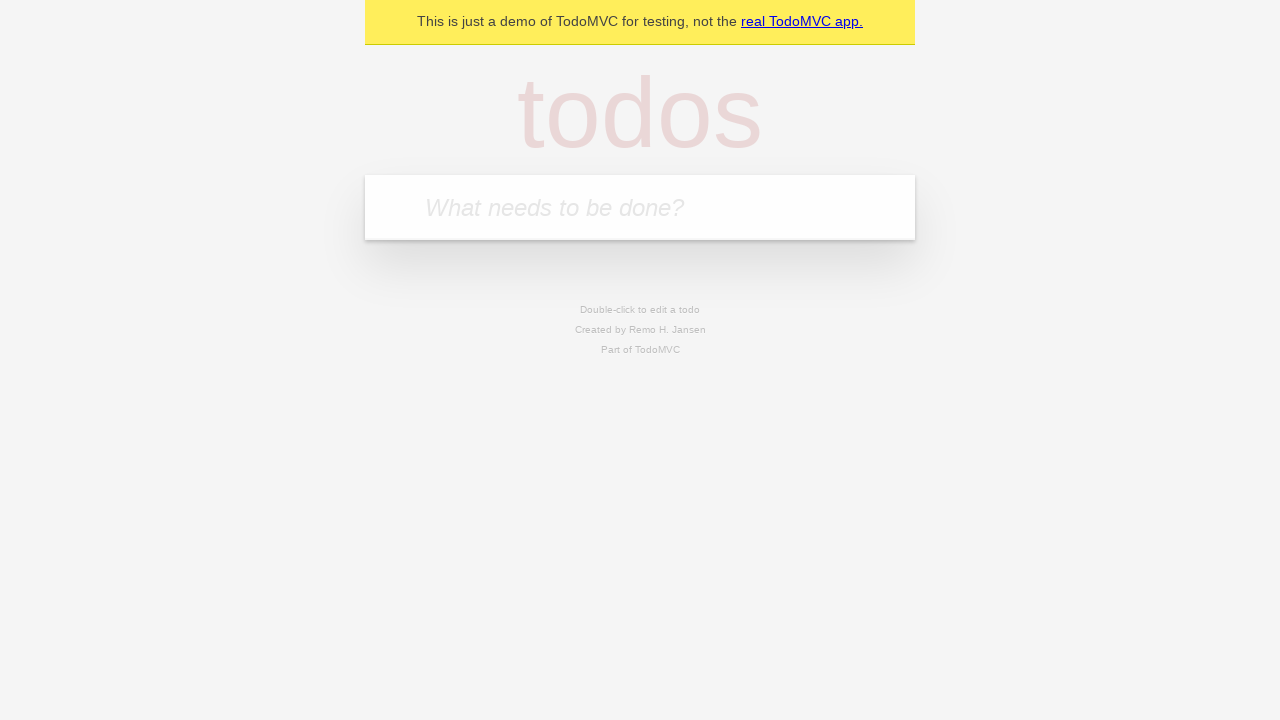